Verifies that the OrangeHRM homepage has the correct title

Starting URL: https://opensource-demo.orangehrmlive.com

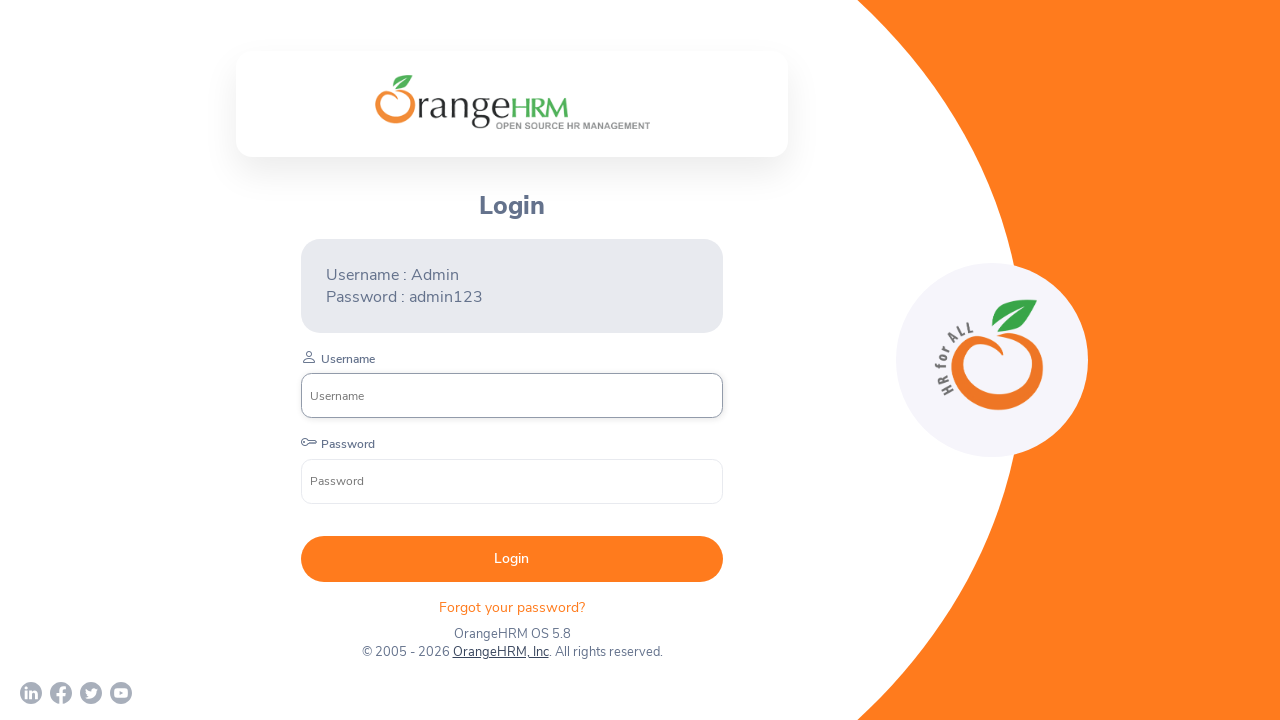

Navigated to OrangeHRM homepage
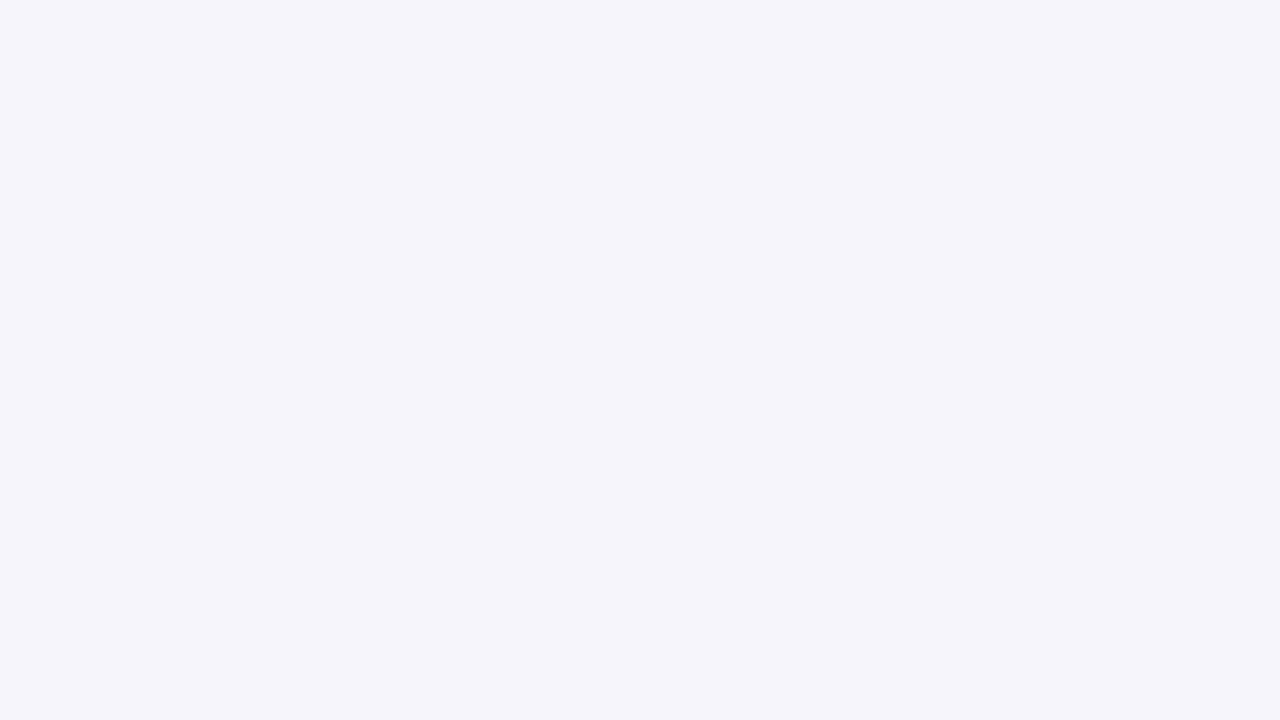

Verified that page title is 'OrangeHRM'
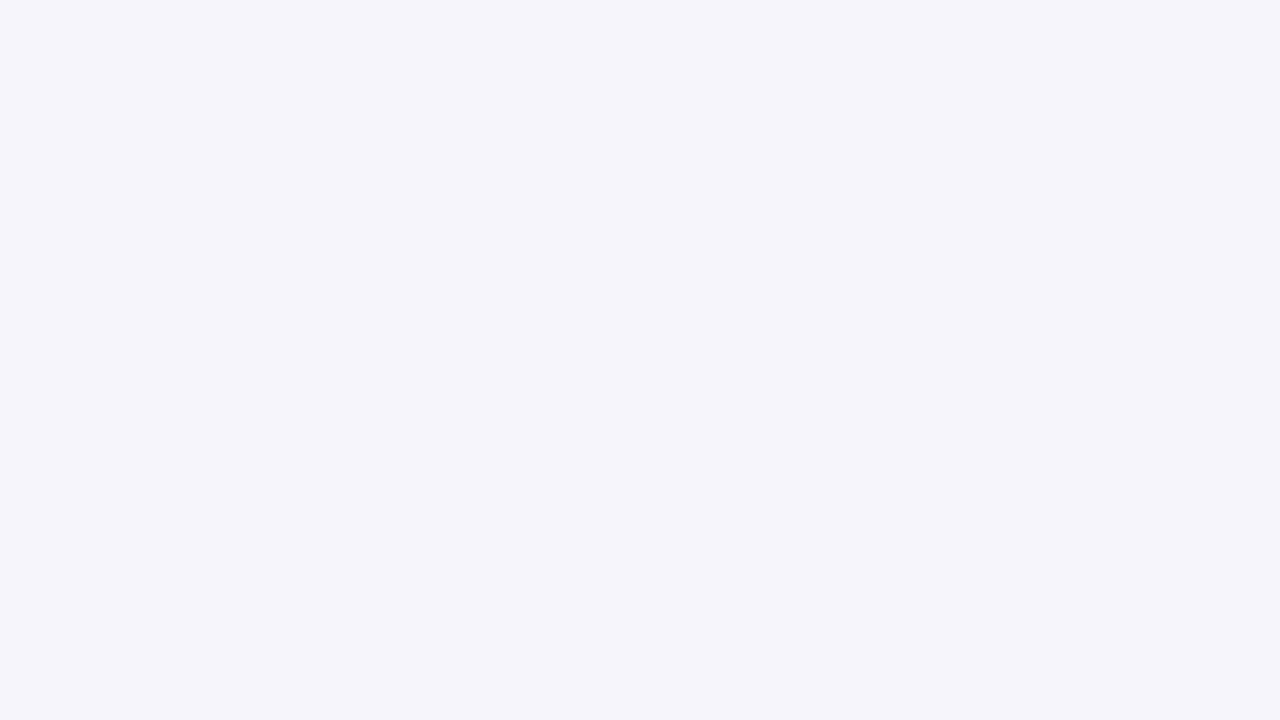

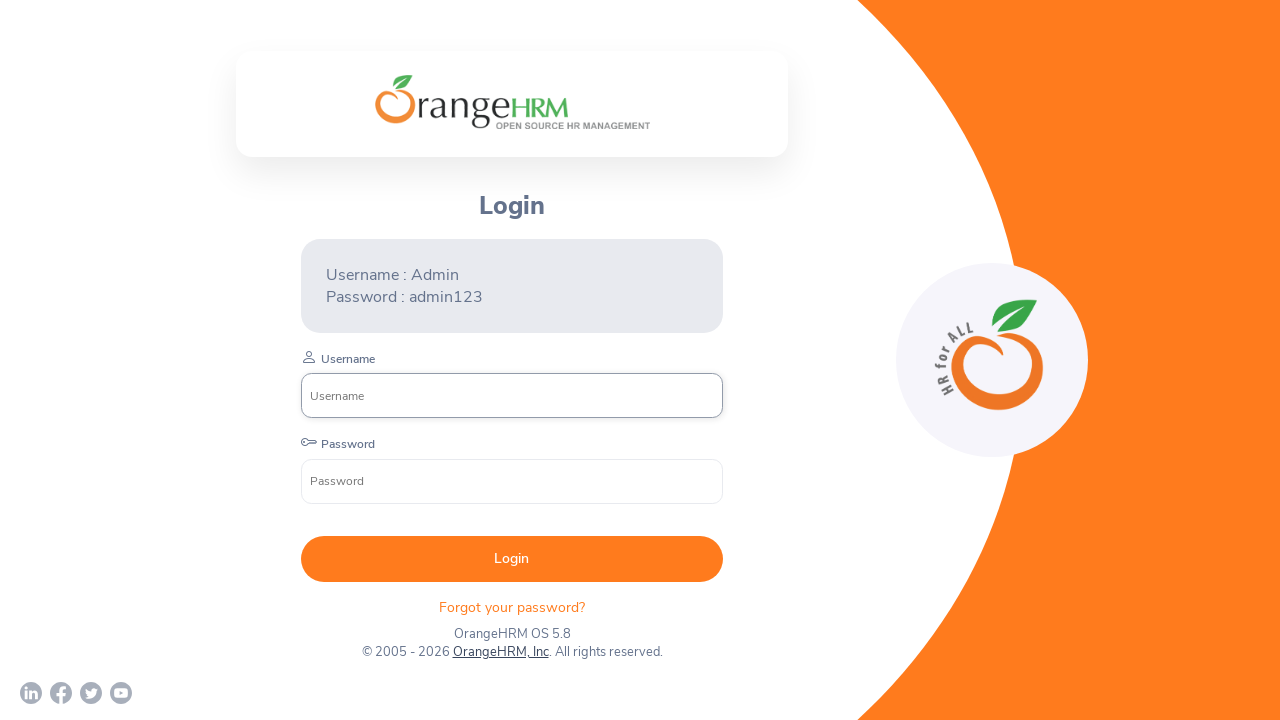